Tests navigation by hovering over the Converters menu and clicking on the Audio Converter option

Starting URL: https://online-video-cutter.com/

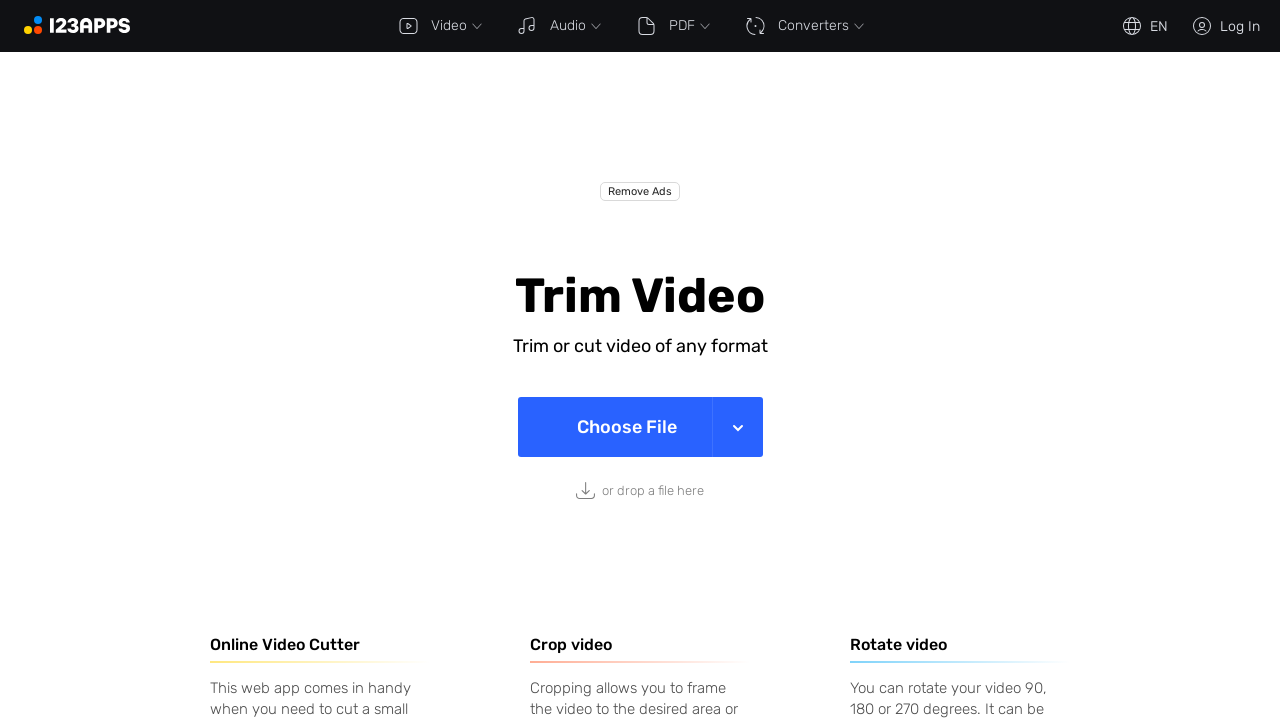

Hovered over the Converters menu item at (802, 26) on xpath=//a[normalize-space()='Converters']
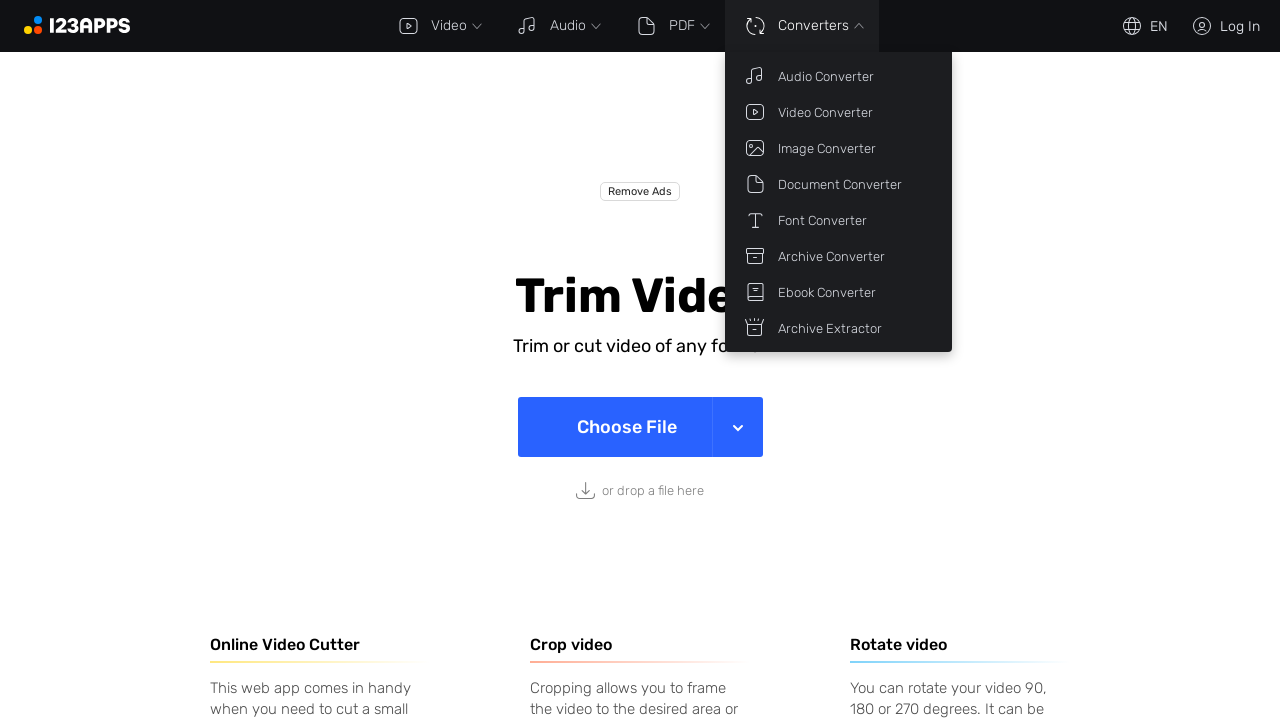

Clicked on the Audio Converter option at (838, 76) on xpath=//a[normalize-space()='Audio Converter']
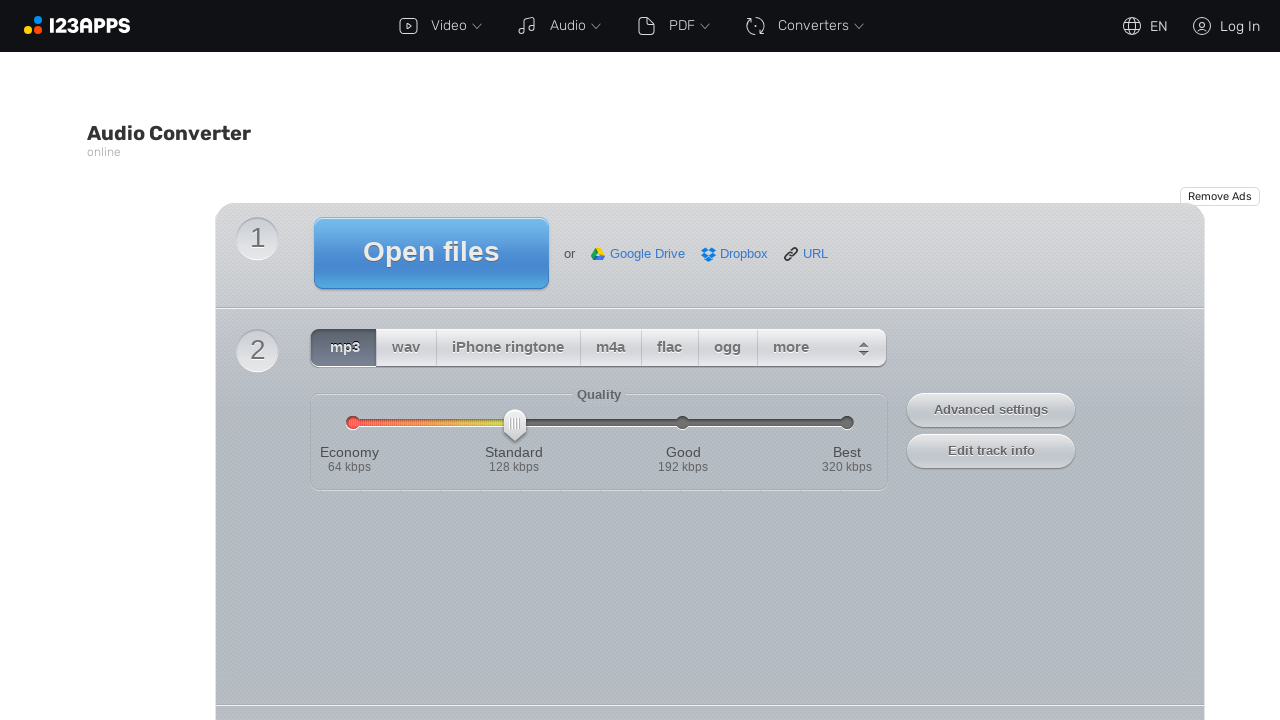

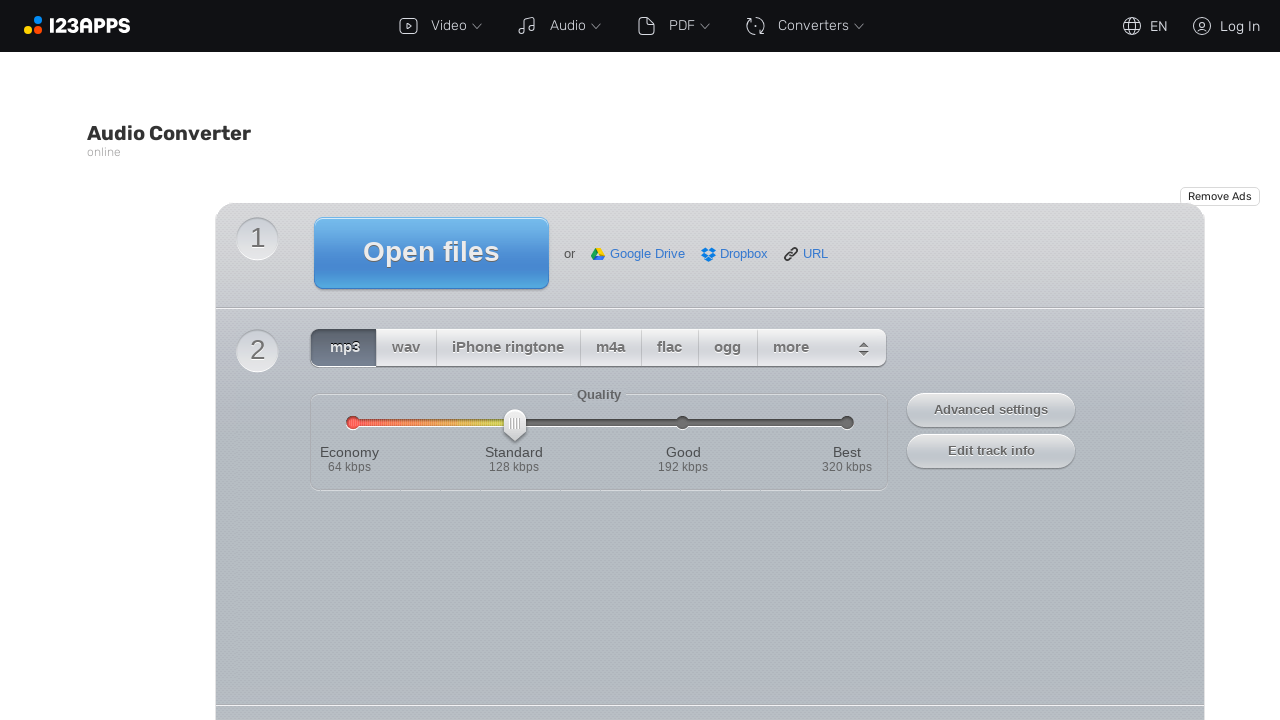